Tests alert handling functionality by clicking a button to trigger an alert, reading its text, and accepting it

Starting URL: http://demo.automationtesting.in/Alerts.html

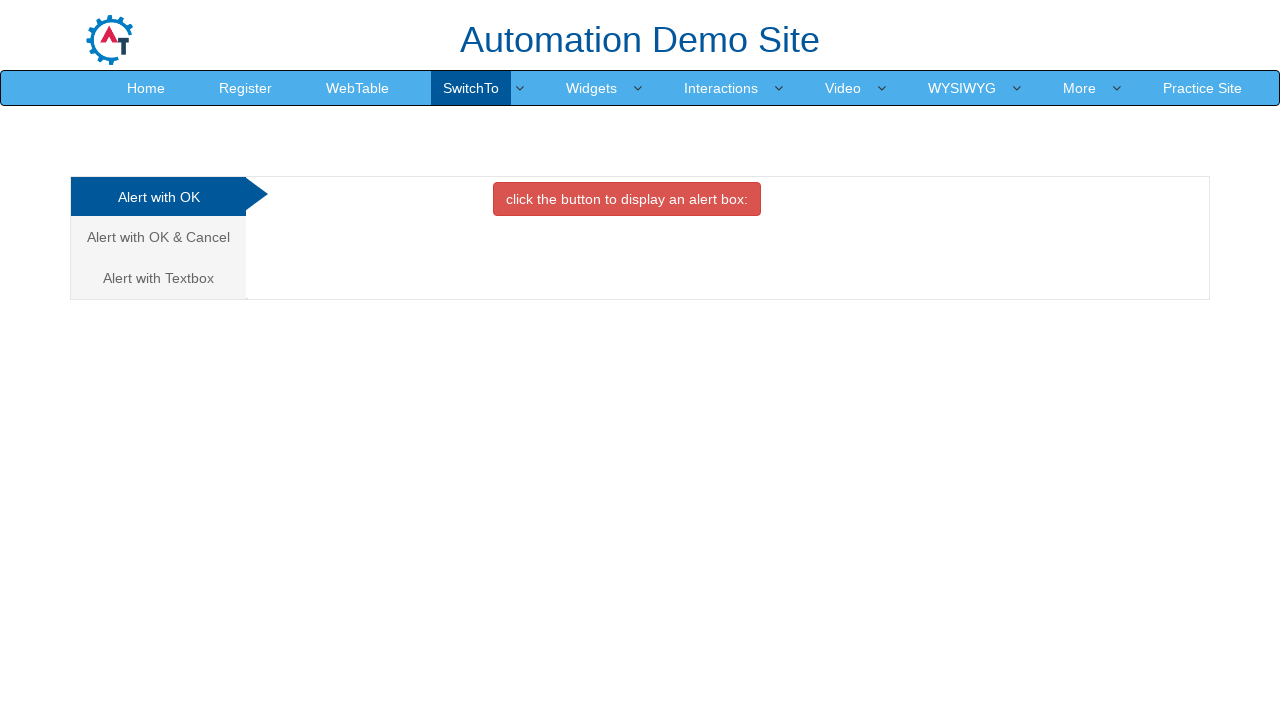

Clicked button to trigger alert dialog at (627, 199) on xpath=//button[contains(text(),'click the button to display an  alert box:')]
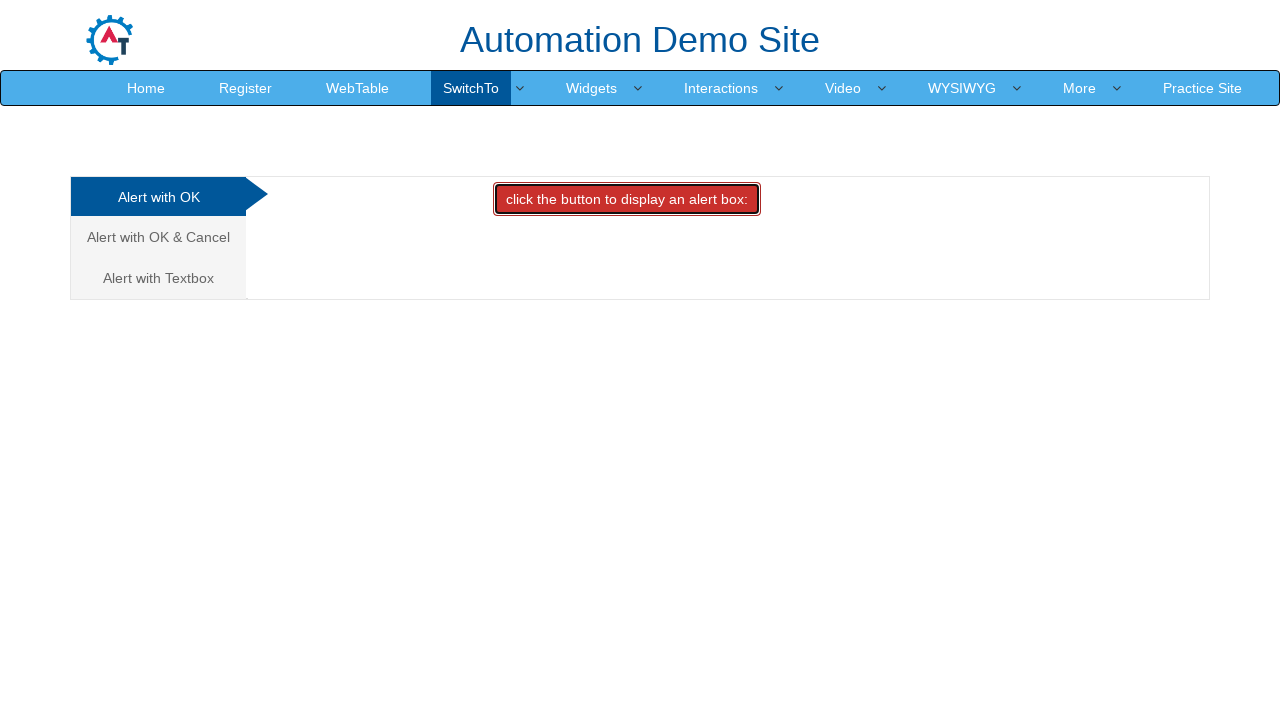

Set up alert handler to accept dialogs
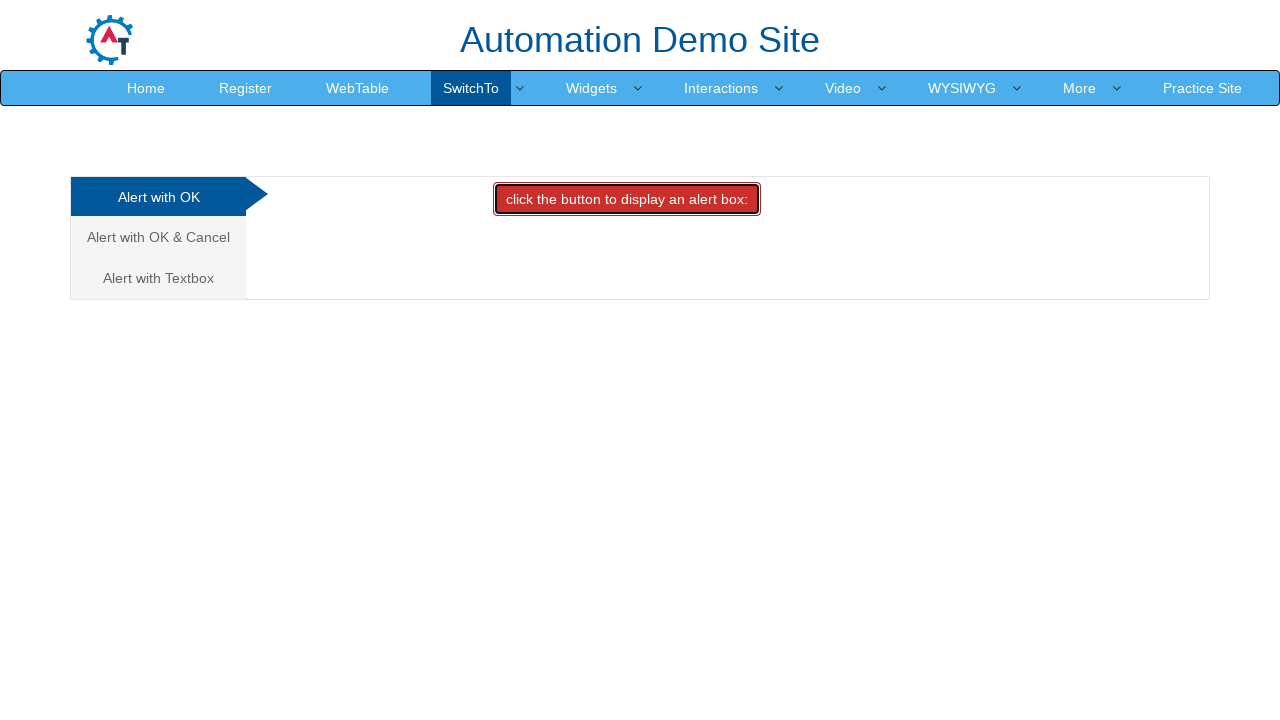

Configured dialog handler to capture and print alert message
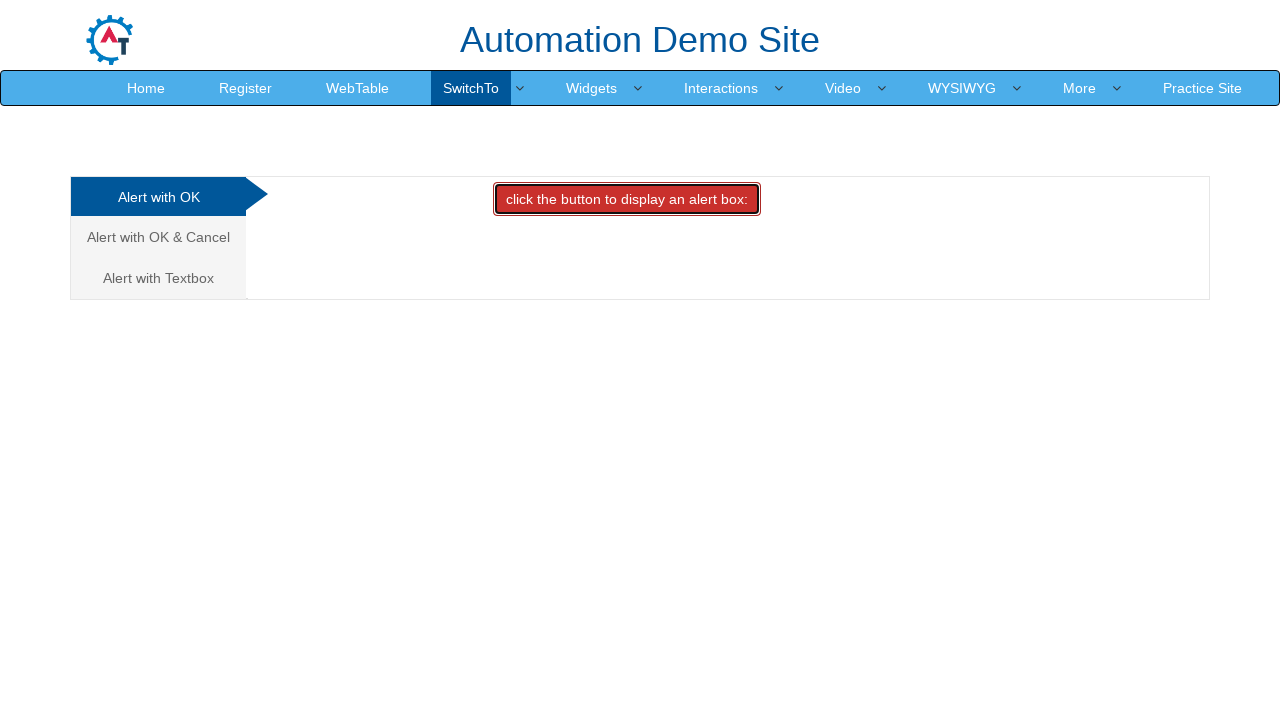

Clicked button again to trigger alert with handler in place at (627, 199) on xpath=//button[contains(text(),'click the button to display an  alert box:')]
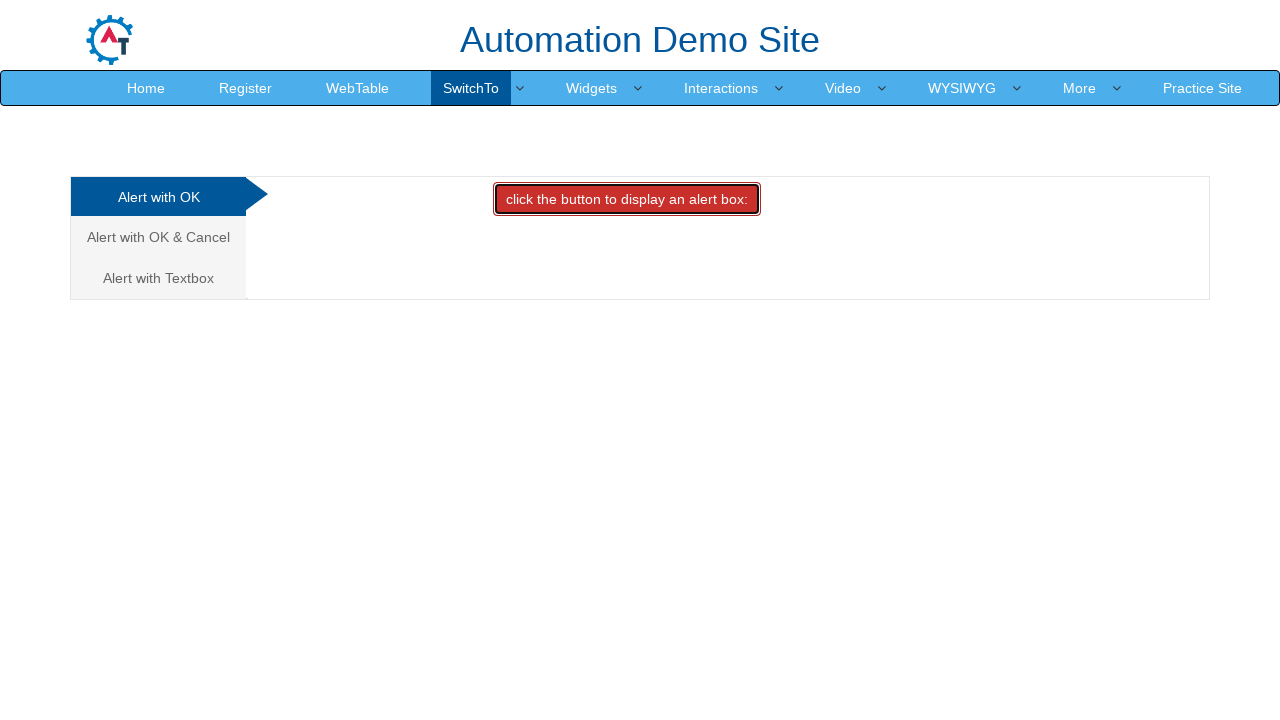

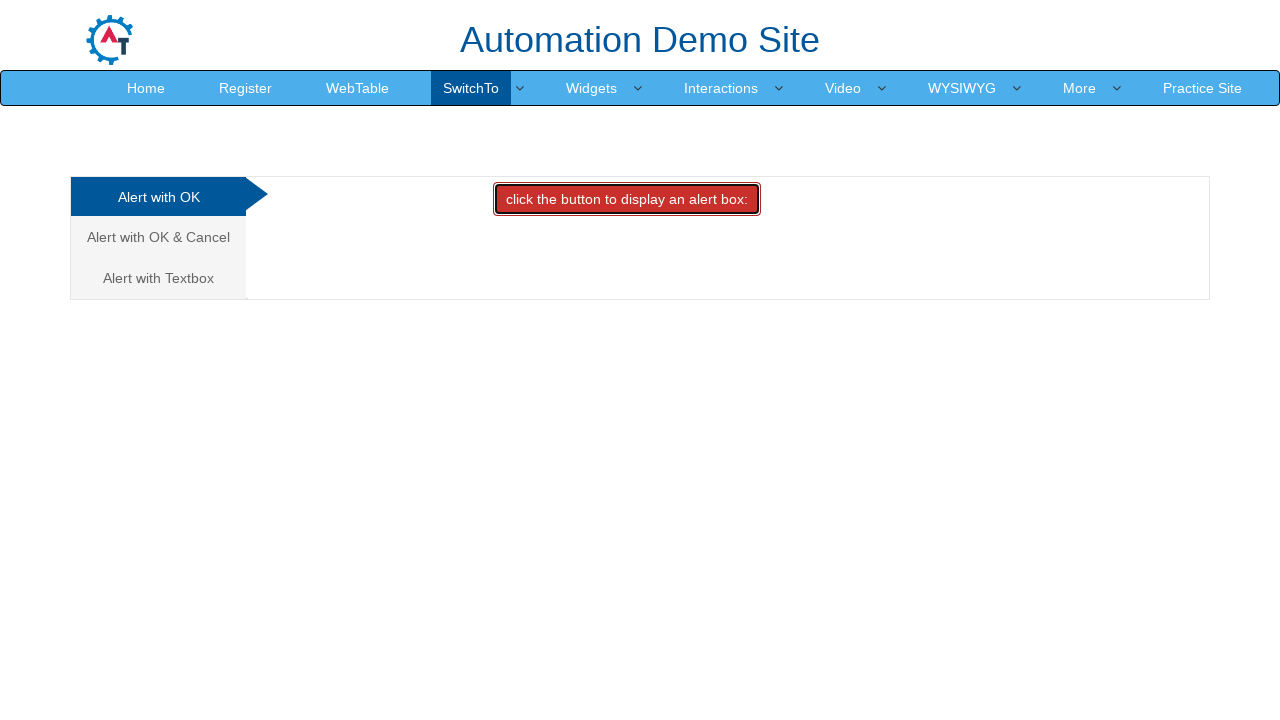